Tests a form that calculates the sum of two displayed numbers and selects the correct answer from a dropdown menu

Starting URL: https://suninjuly.github.io/selects1.html

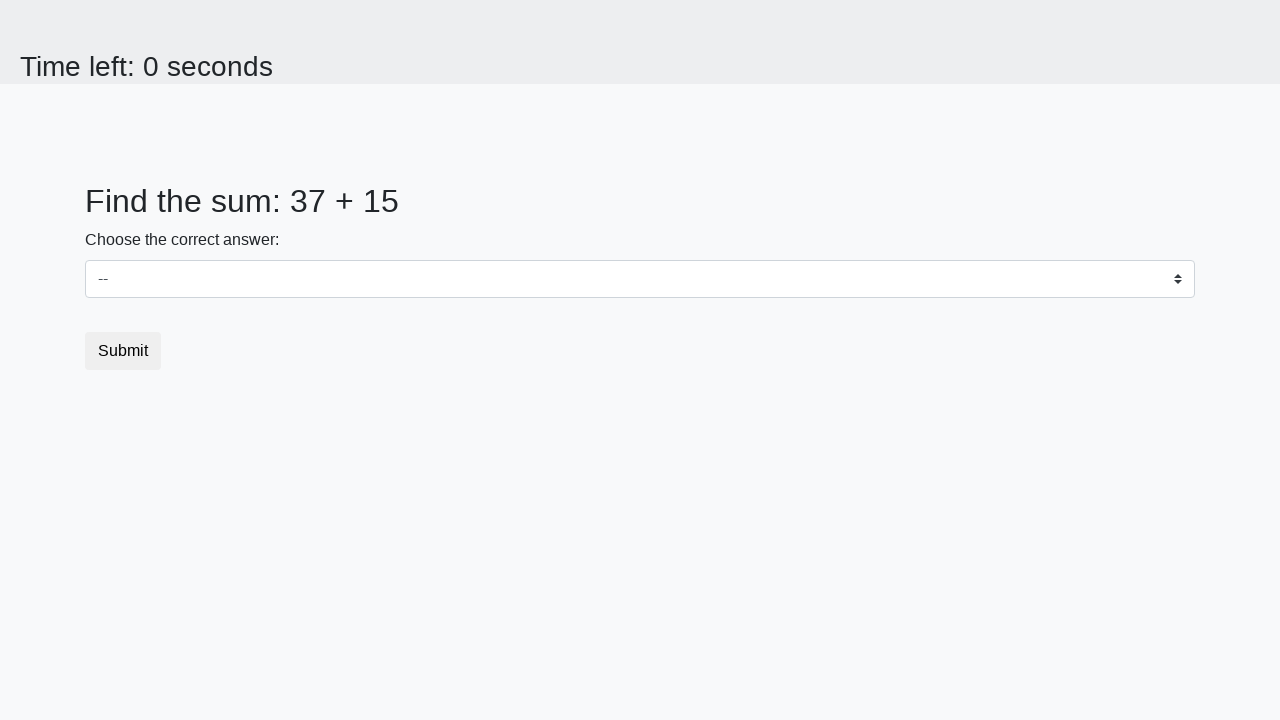

Retrieved first number from #num1 element
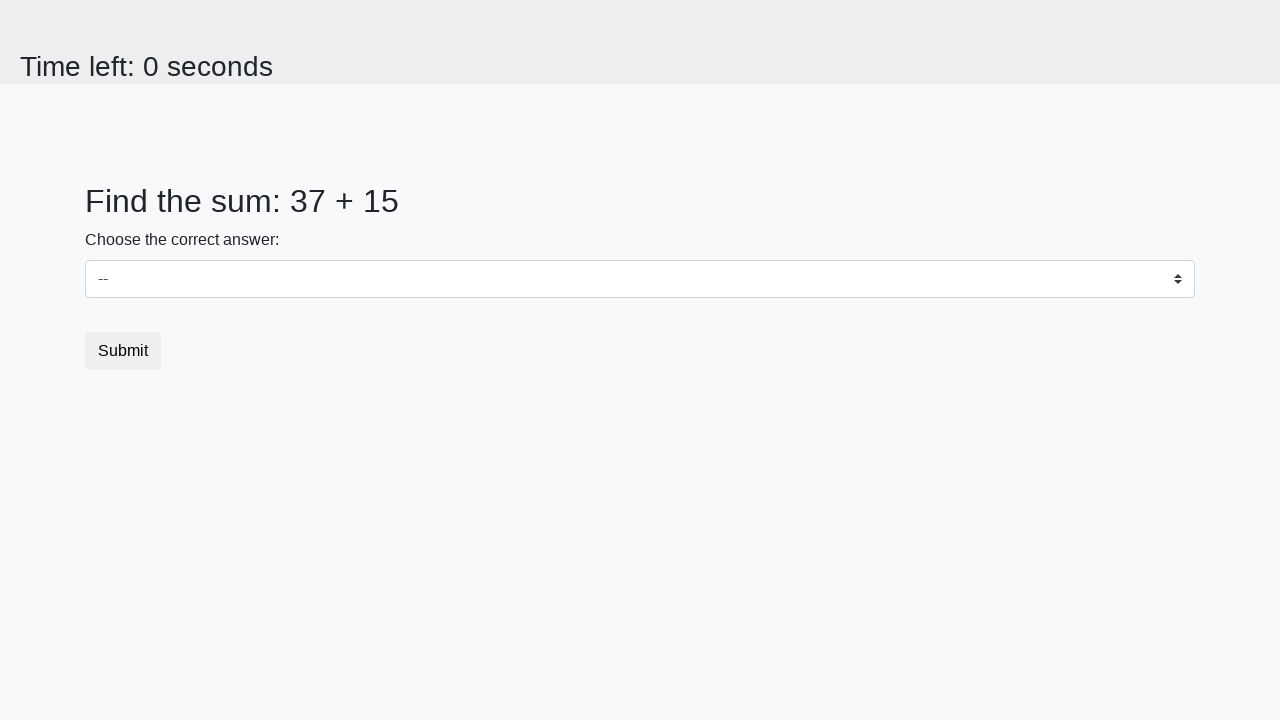

Retrieved second number from #num2 element
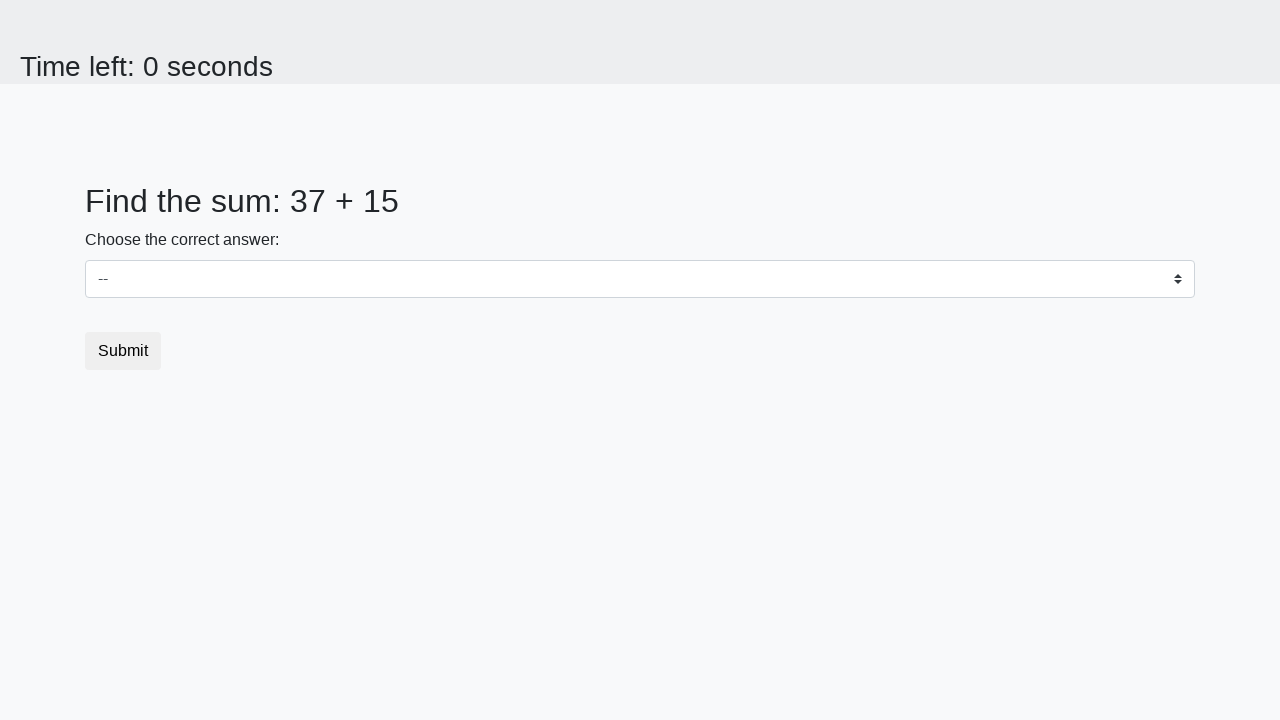

Calculated sum of the two numbers: 52
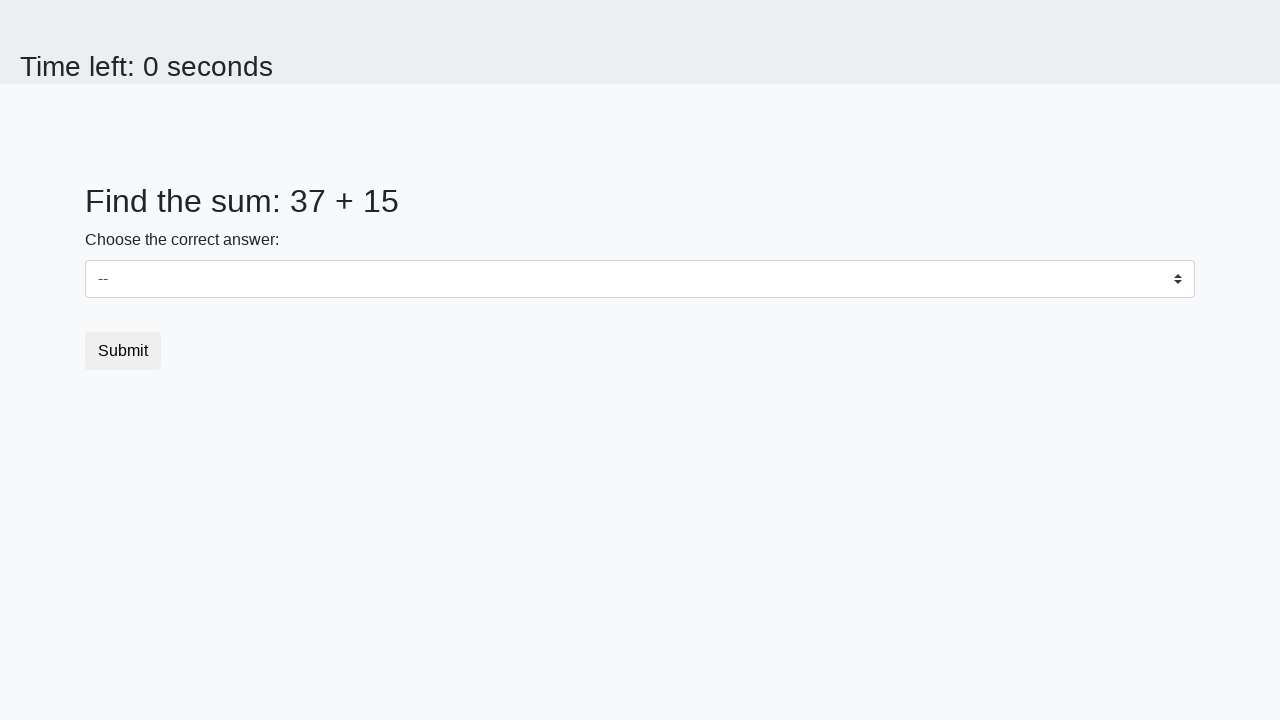

Selected the correct answer (52) from the dropdown menu on select
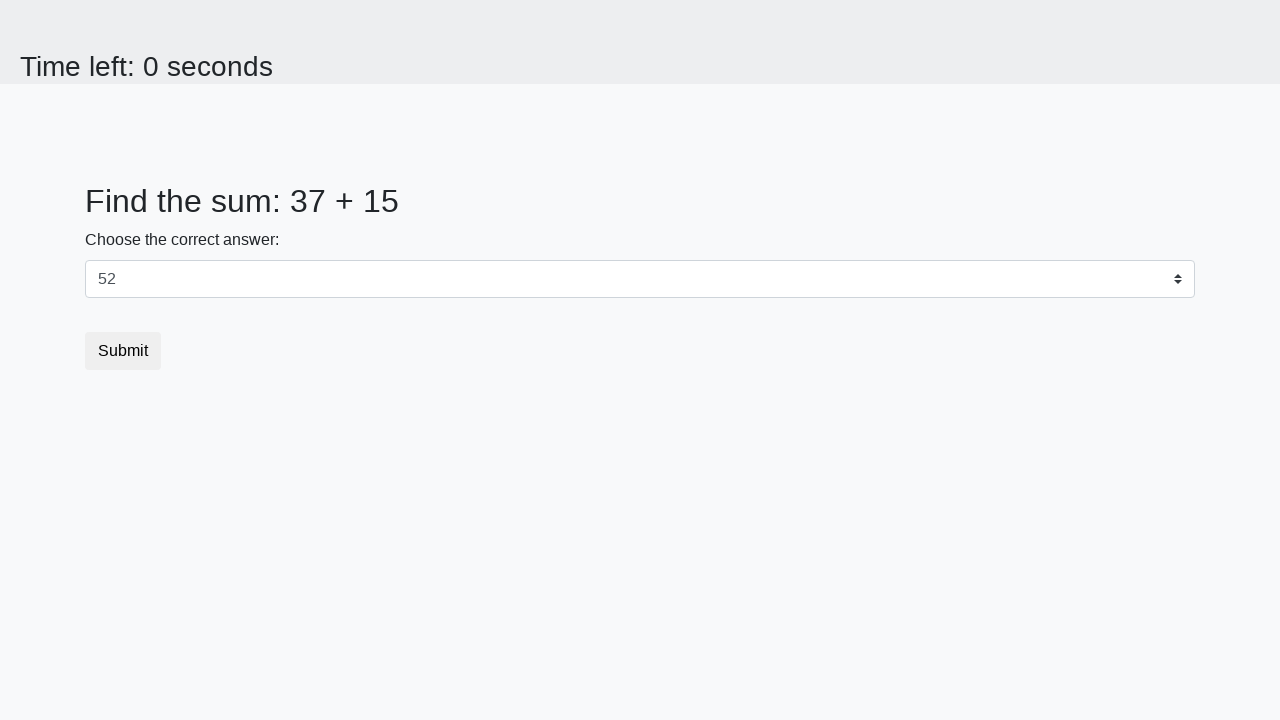

Clicked the submit button to submit the form at (123, 351) on button
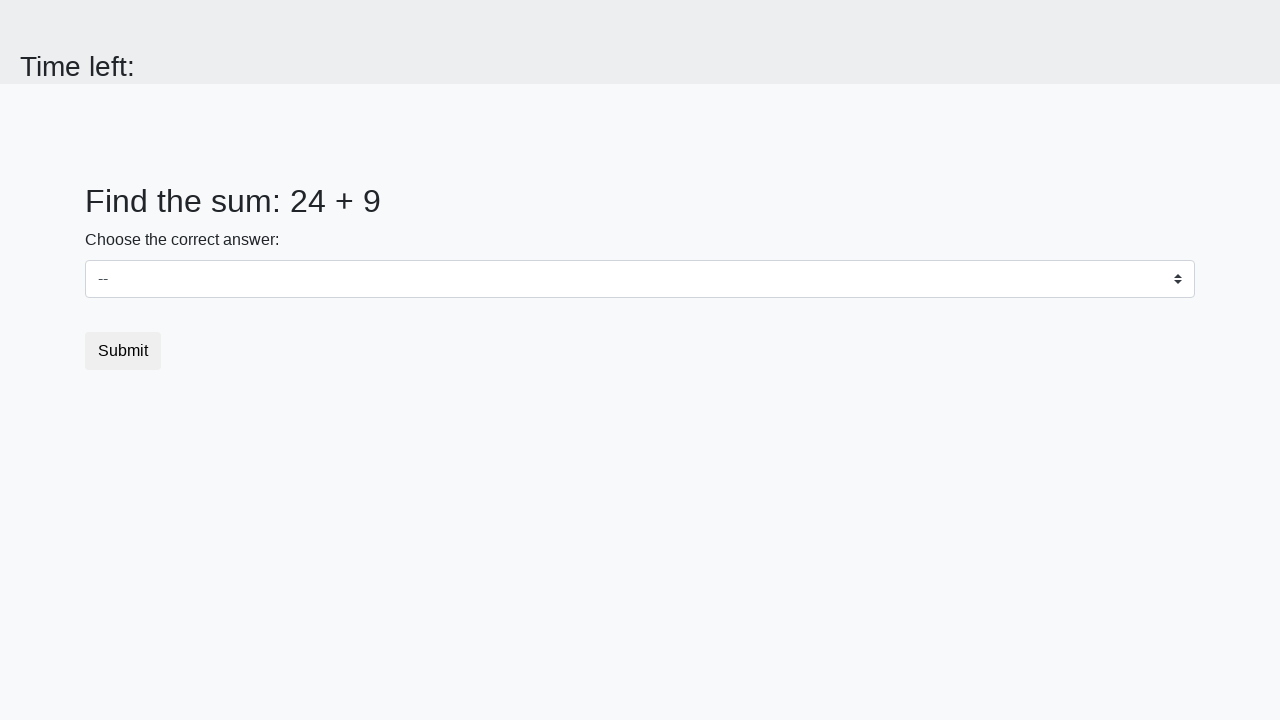

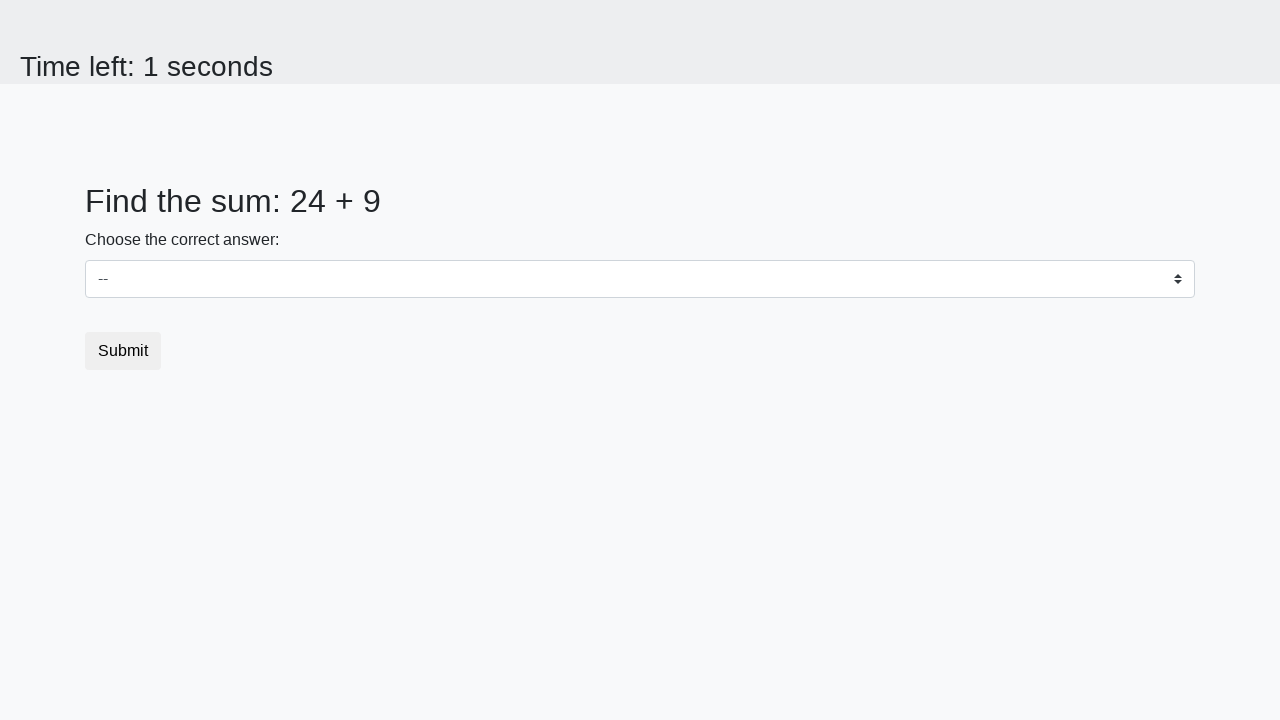